Navigates to SauceLabs website and clicks on the Products navigation tab

Starting URL: https://saucelabs.com/

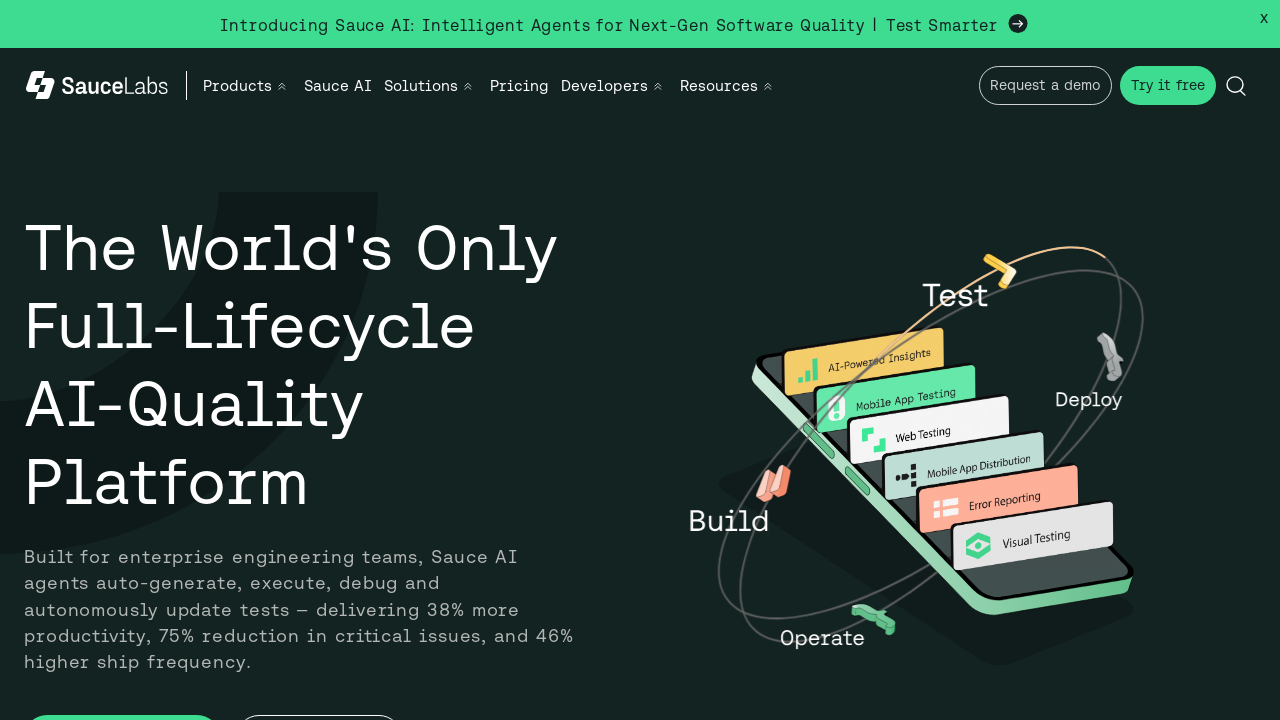

Navigated to SauceLabs website
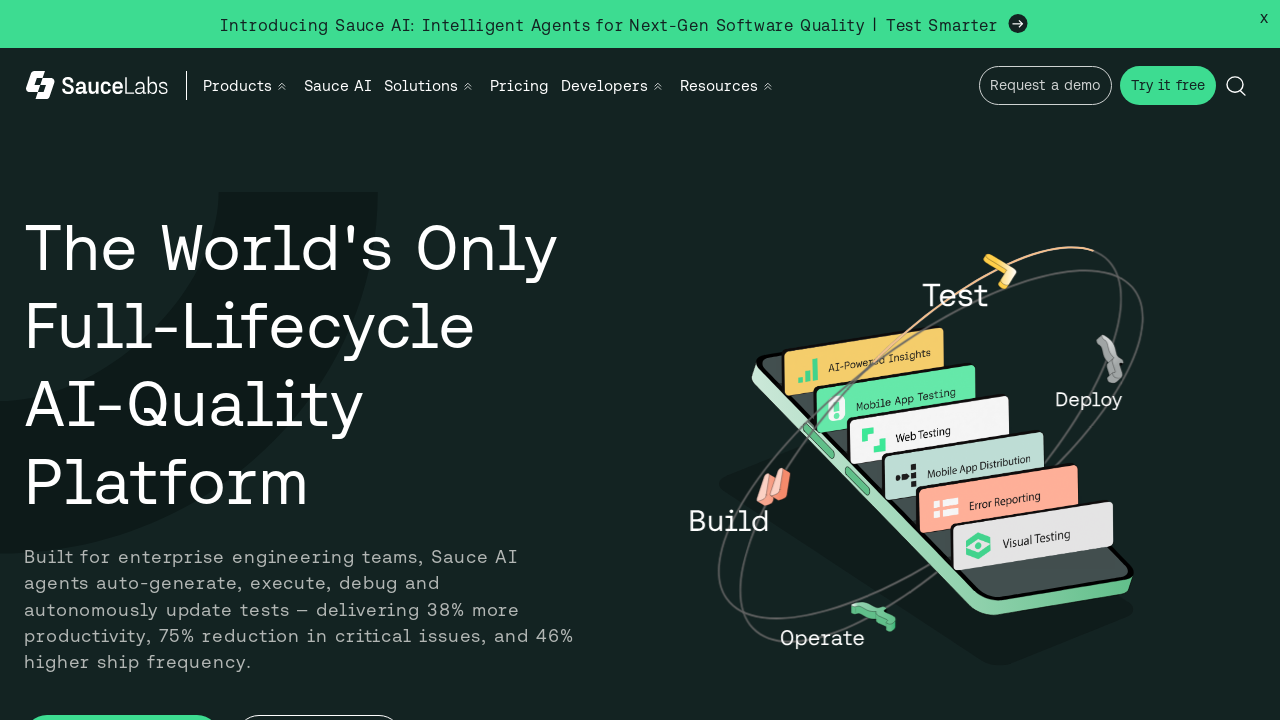

Clicked on Products navigation tab at (237, 86) on text=Products
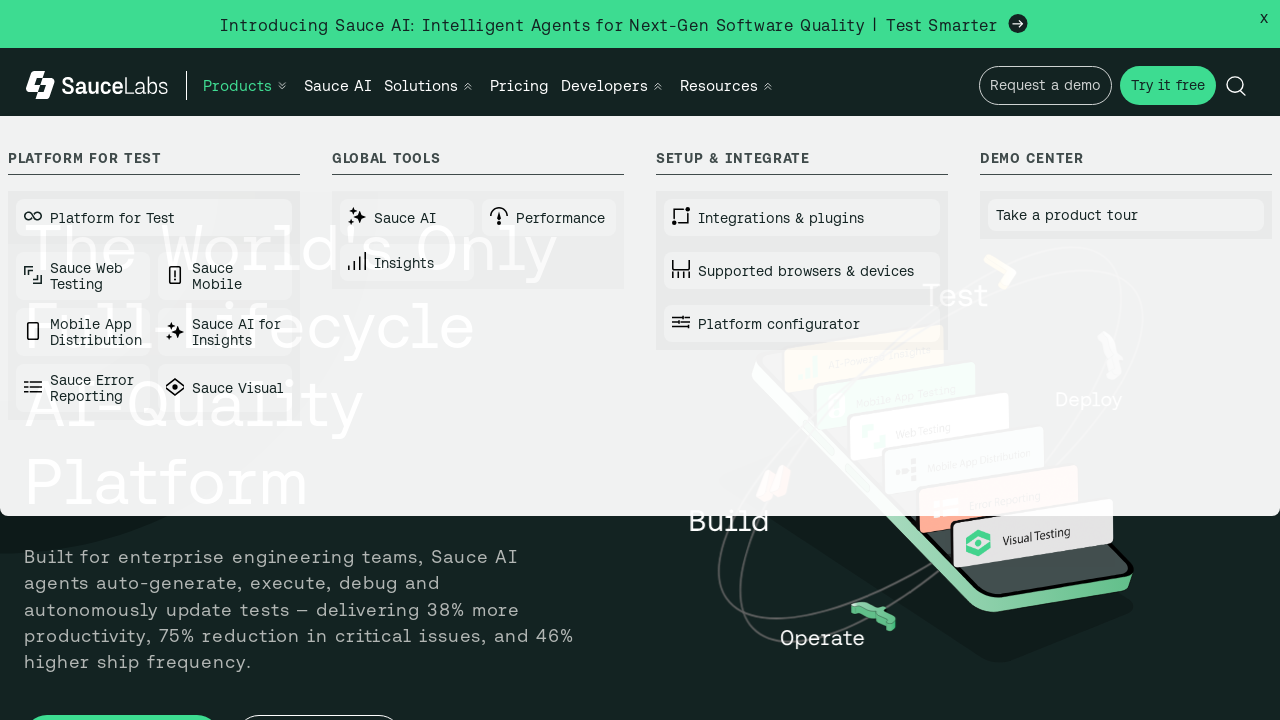

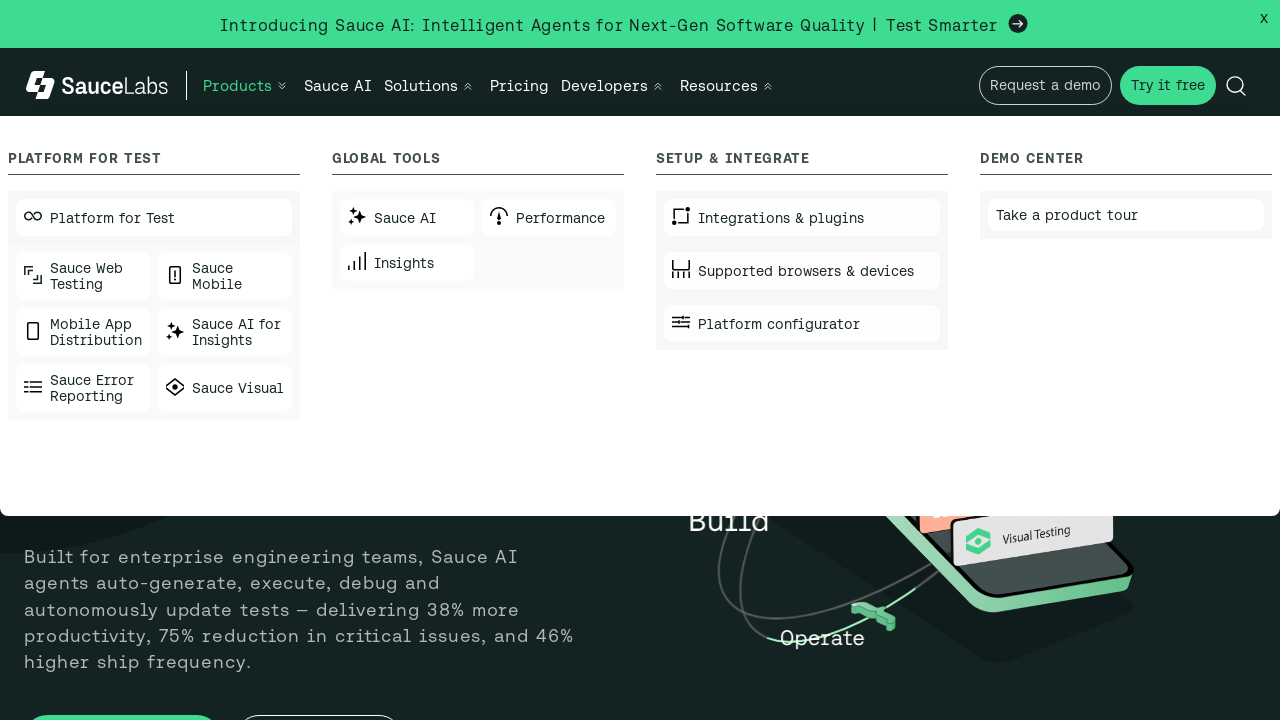